Tests a math challenge form by reading a value from the page, calculating a mathematical result, filling in the answer, checking required checkboxes, and submitting the form.

Starting URL: http://suninjuly.github.io/math.html

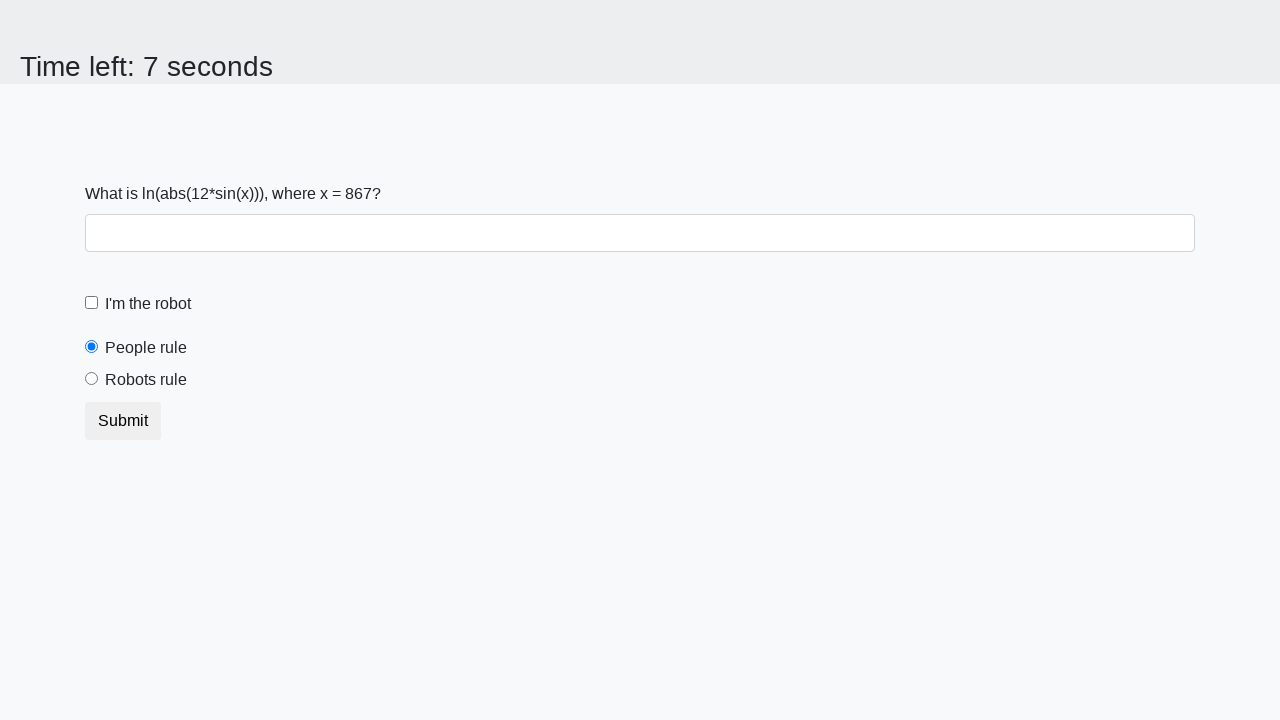

Located the input value element on the math challenge form
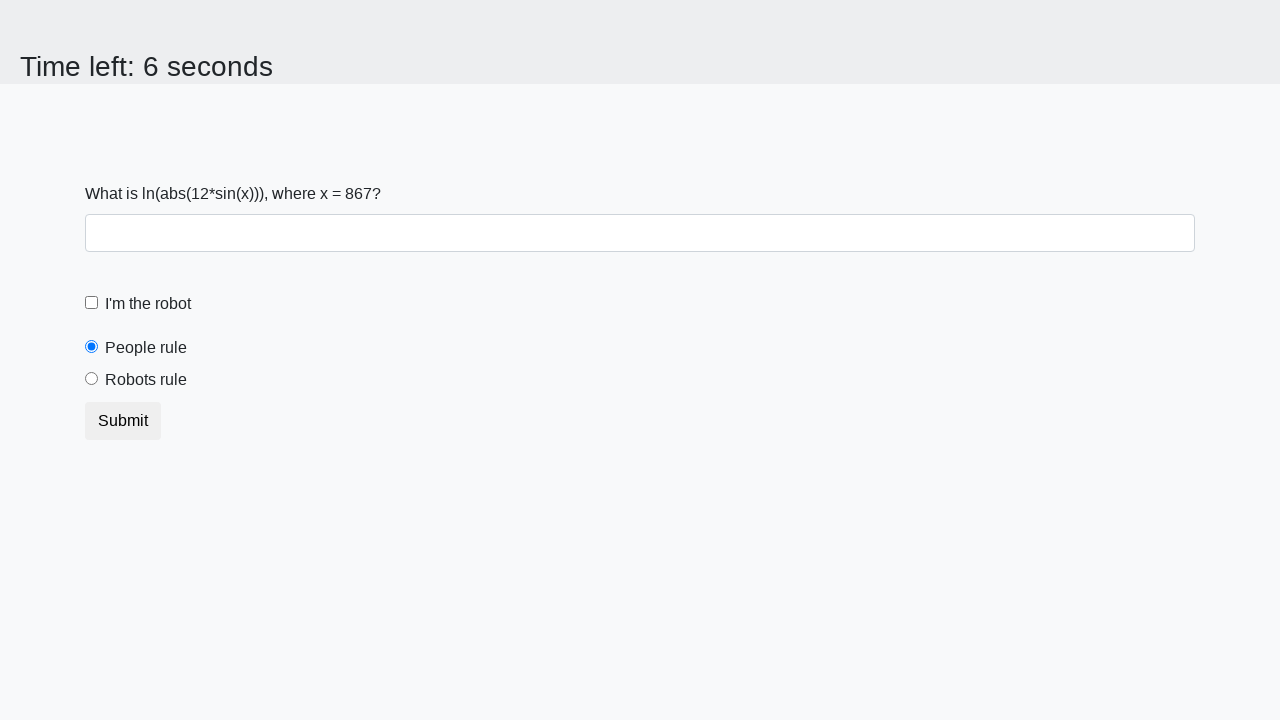

Read input value from page: 867
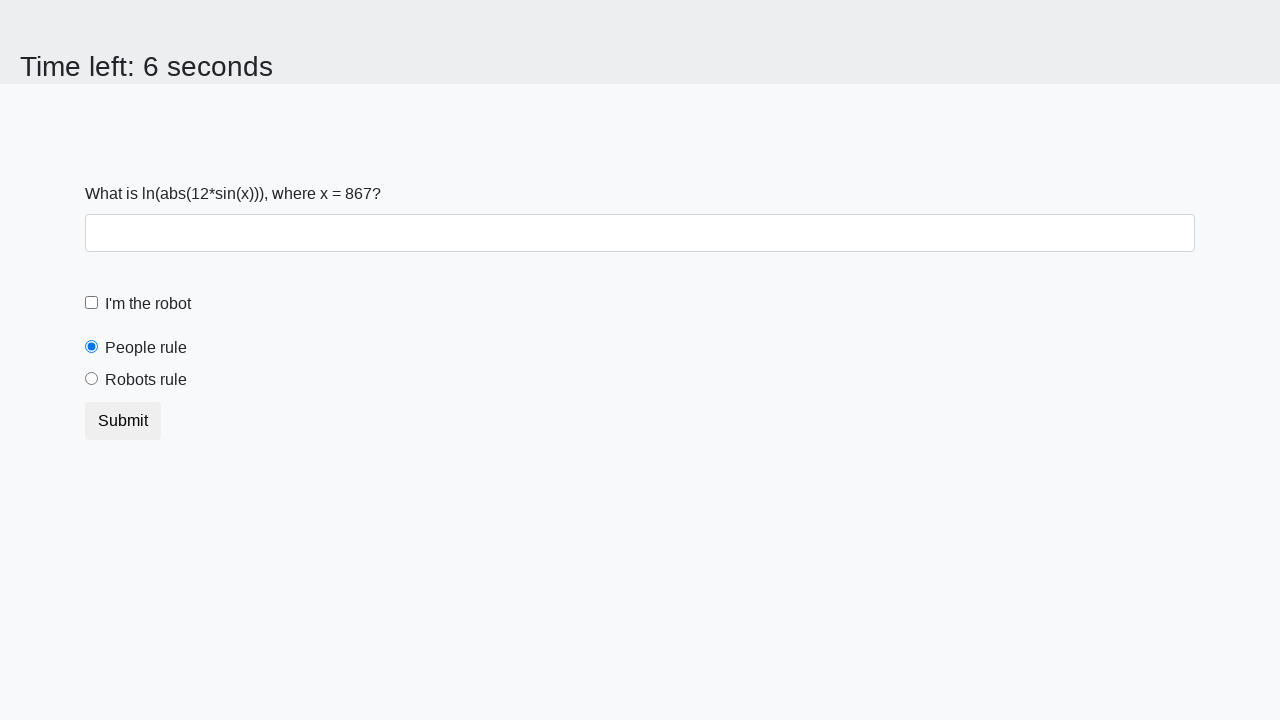

Calculated answer using formula log(abs(12*sin(x))): -0.047236963018534195
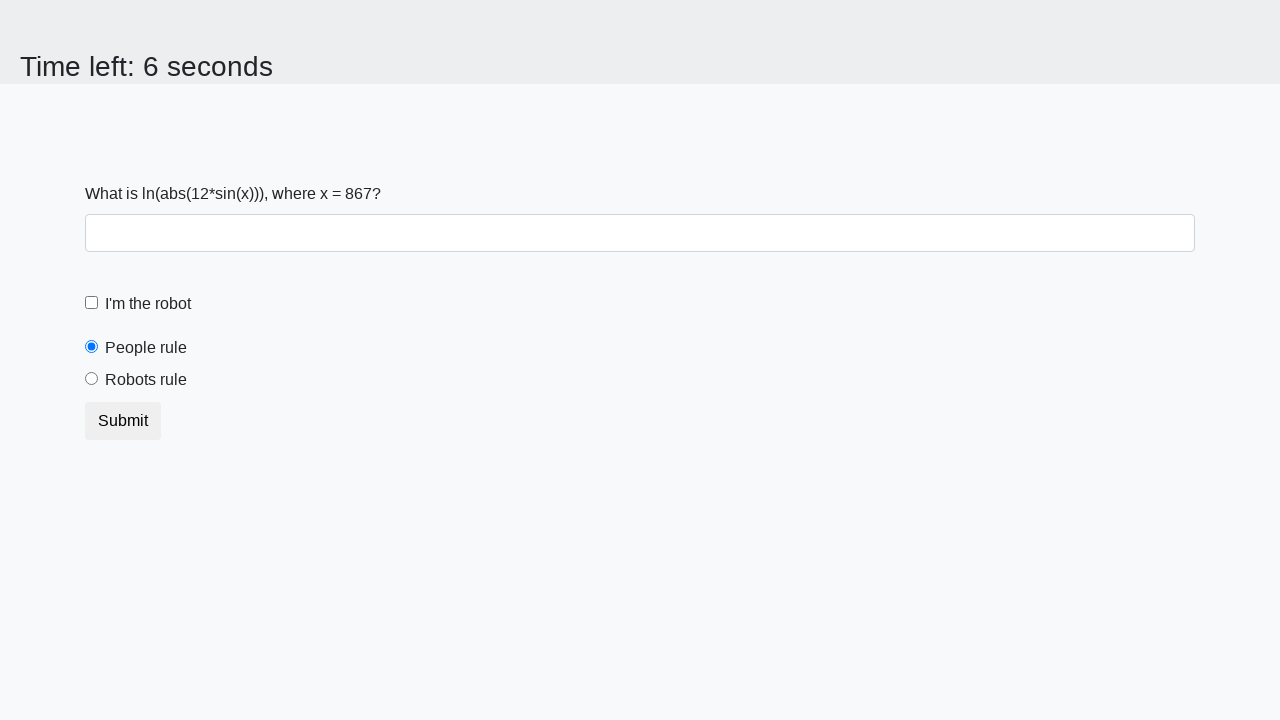

Filled in the calculated answer to the answer field on #answer
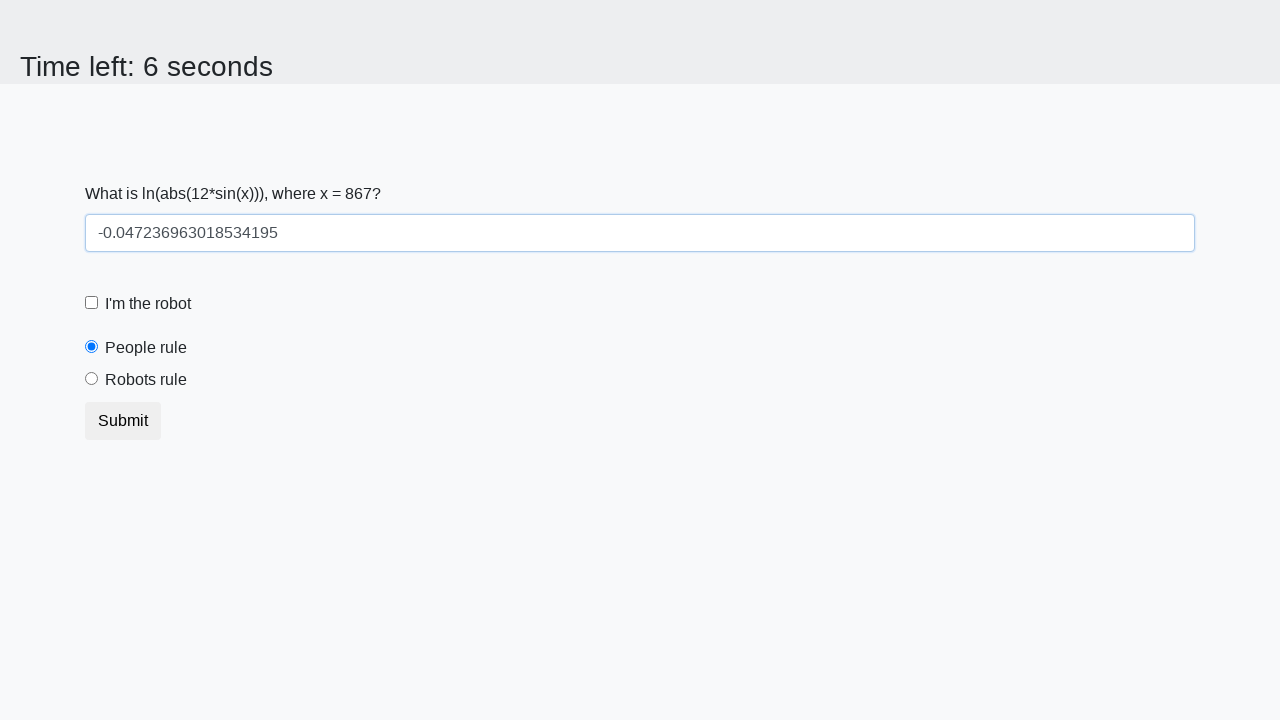

Clicked the 'I am a robot' checkbox at (92, 303) on #robotCheckbox
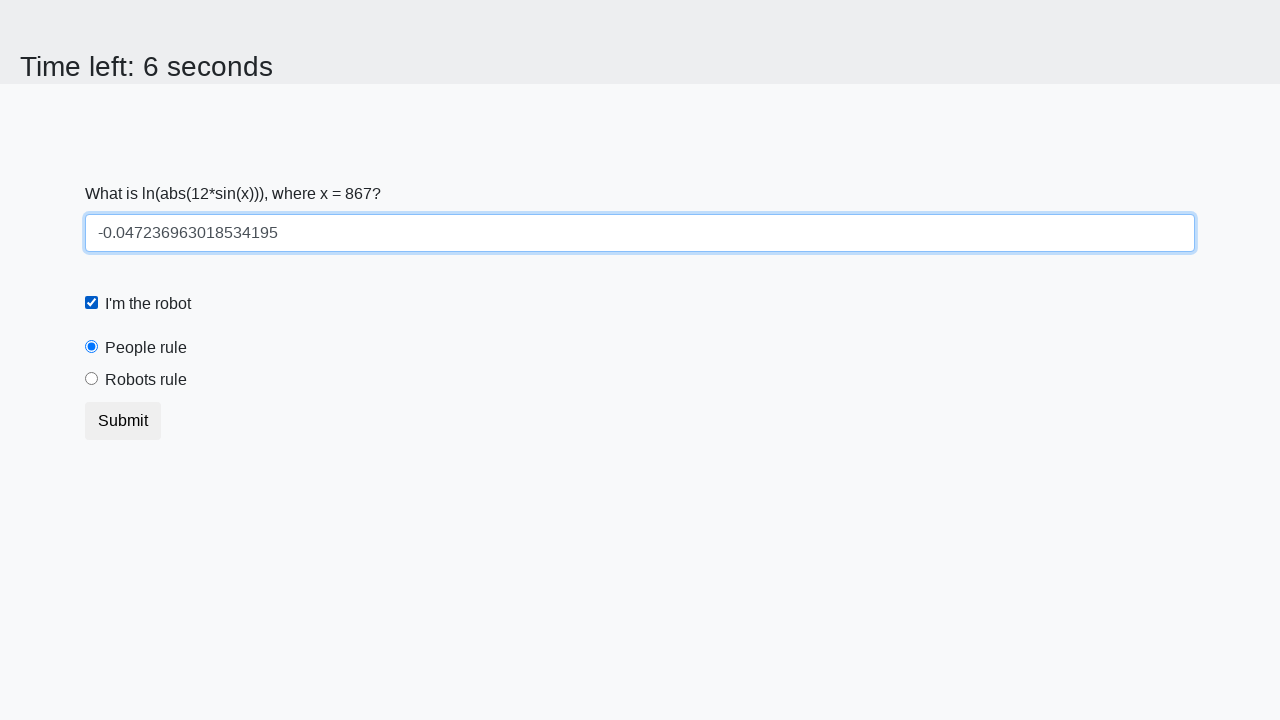

Clicked the 'Robots rule' checkbox at (92, 379) on #robotsRule
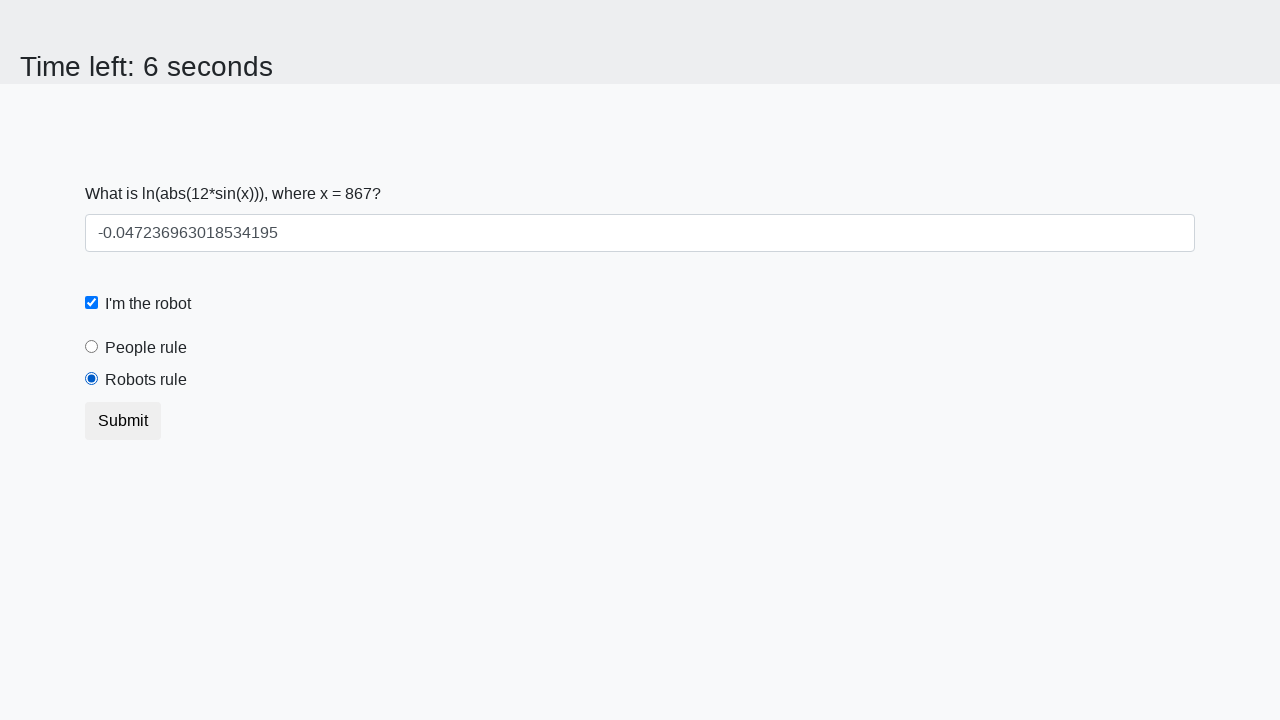

Clicked the submit button to submit the form at (123, 421) on button.btn
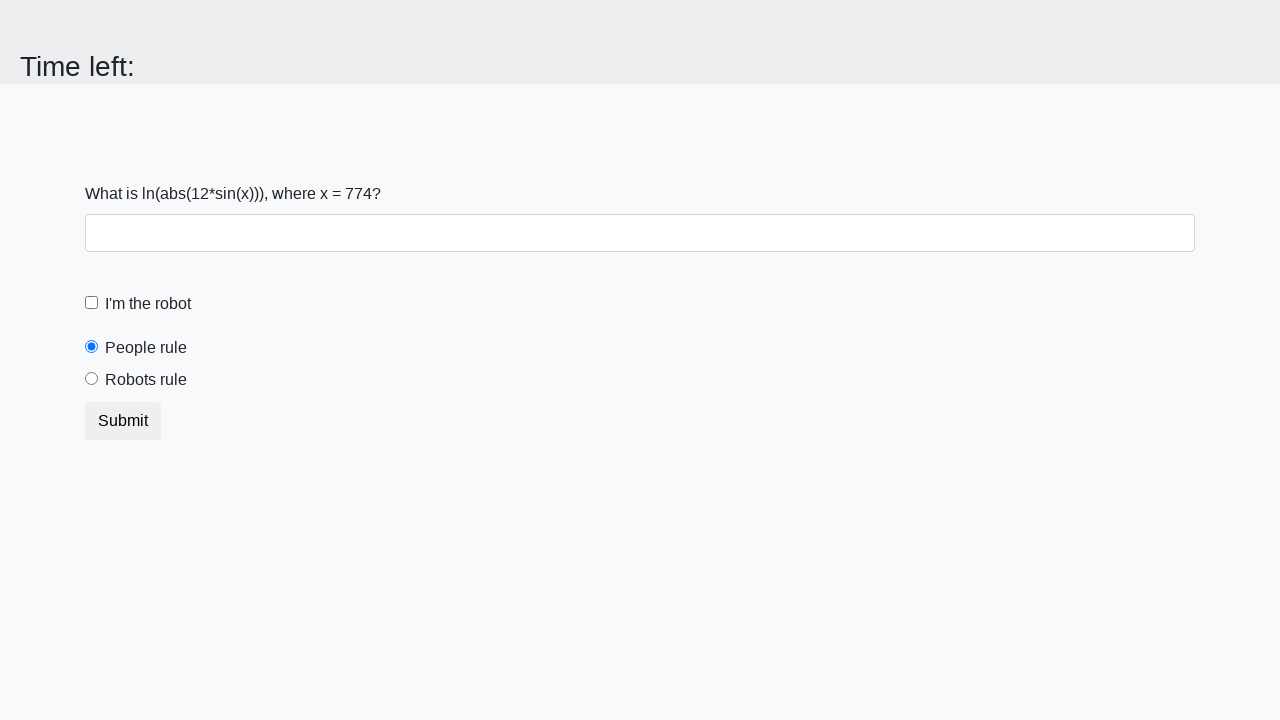

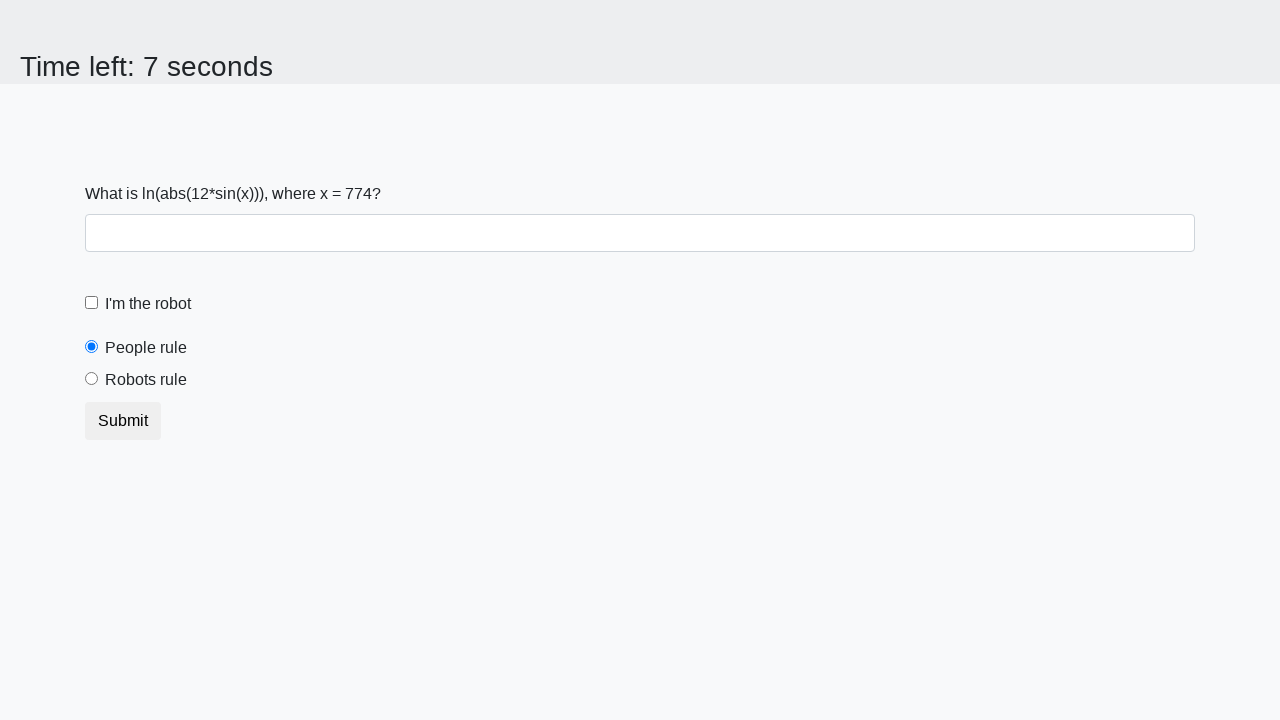